Tests file download functionality by navigating to a download page and clicking the first download link to trigger a file download

Starting URL: http://the-internet.herokuapp.com/download

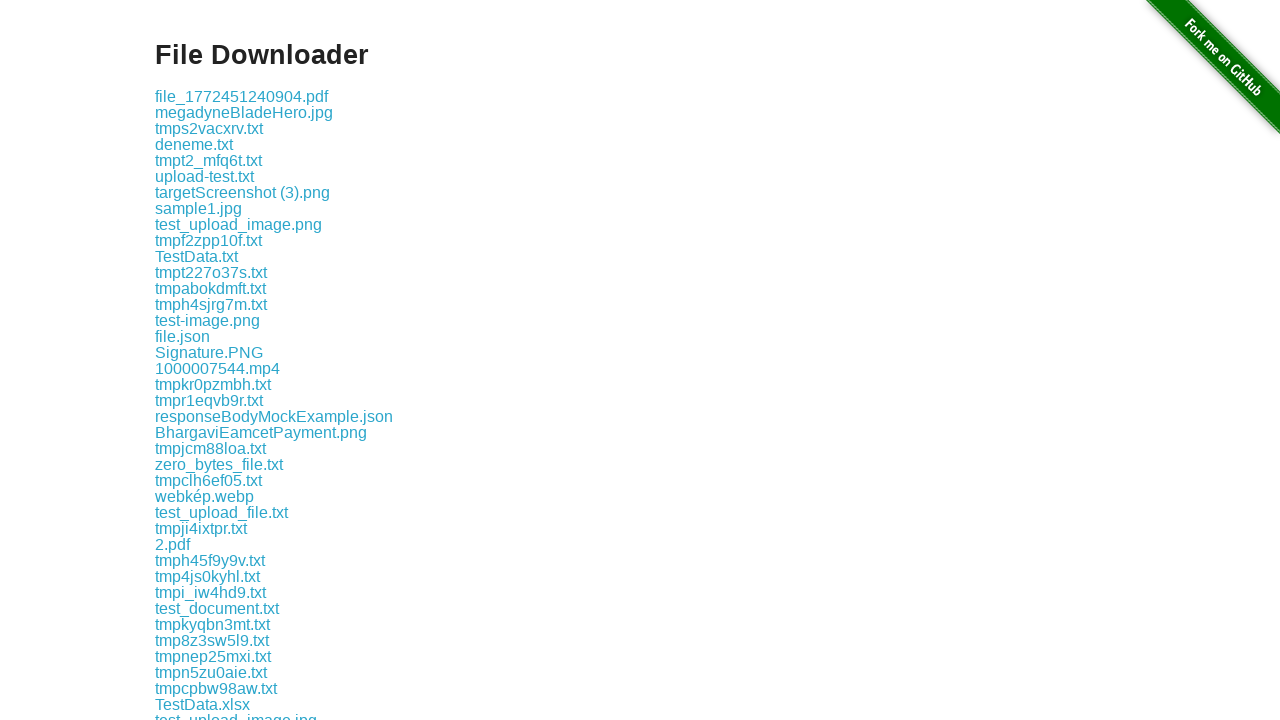

Navigated to download page
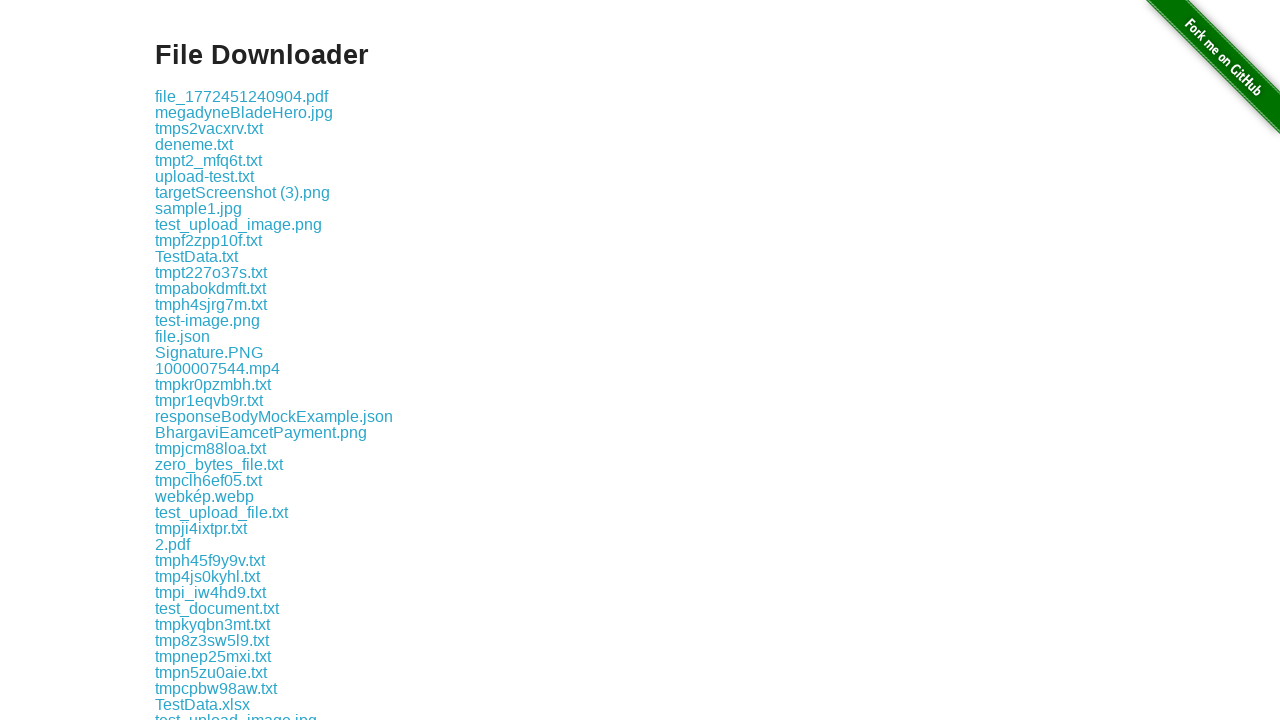

Located the first download link
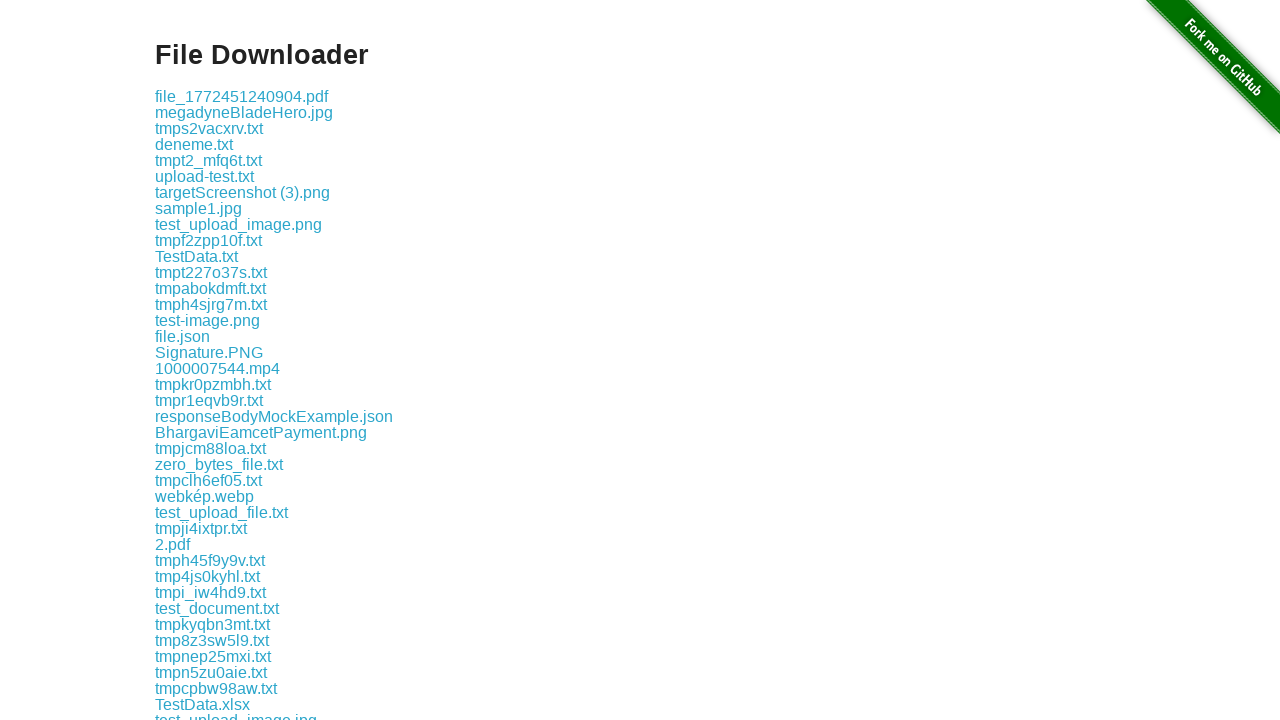

Clicked the first download link to trigger file download at (242, 96) on .example a >> nth=0
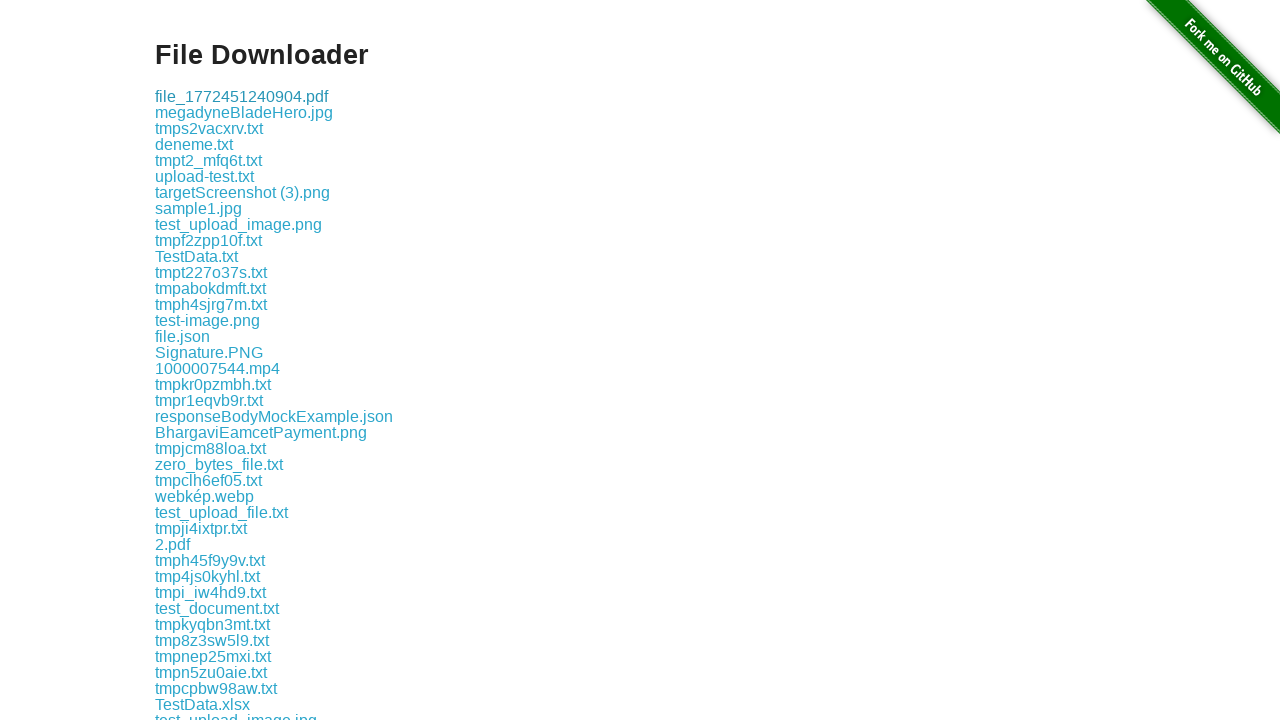

Waited 2 seconds for download to initiate
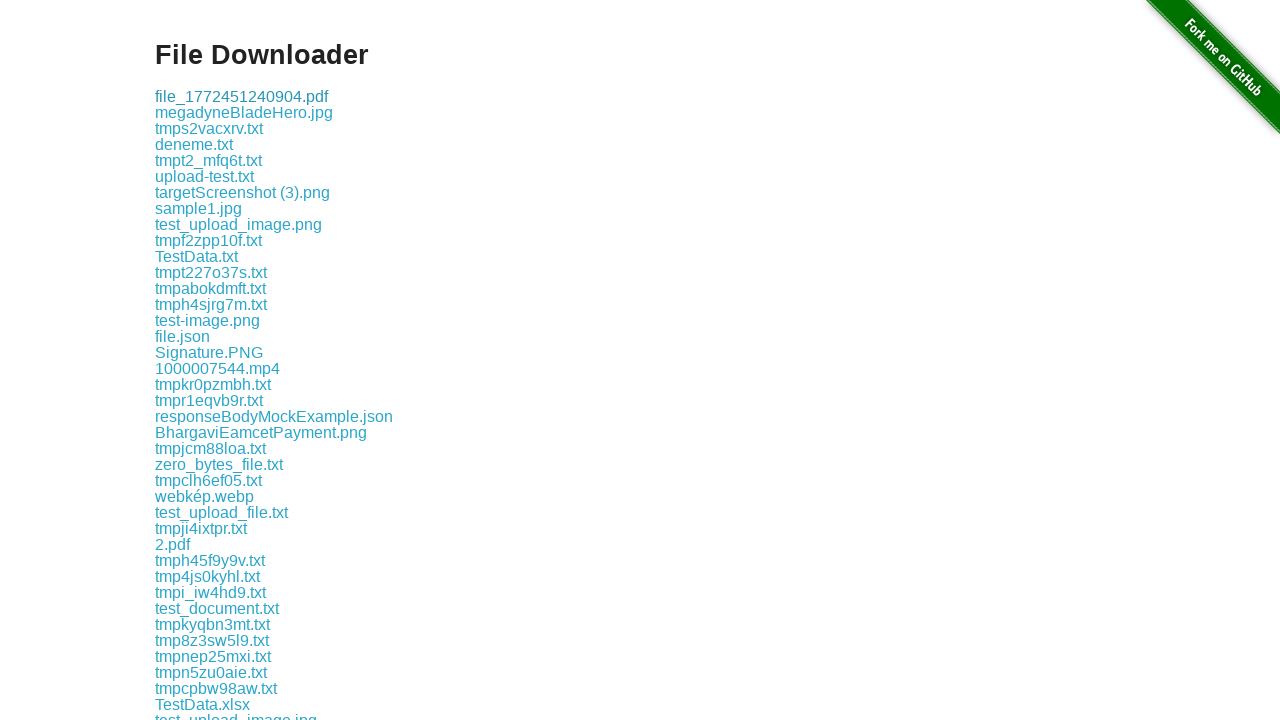

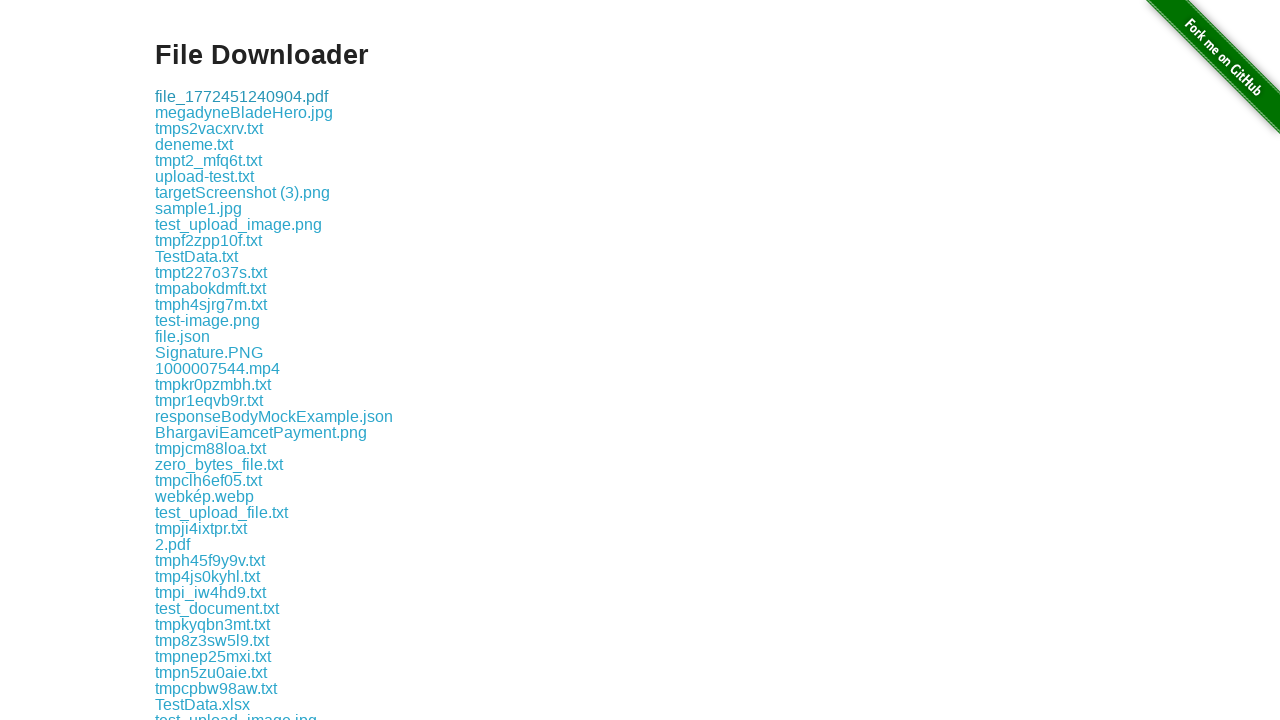